Tests browser navigation methods by navigating to a page, then using back, forward, and refresh navigation commands to verify browser history navigation works correctly.

Starting URL: https://opensource-demo.orangehrmlive.com/web/index.php/auth/login

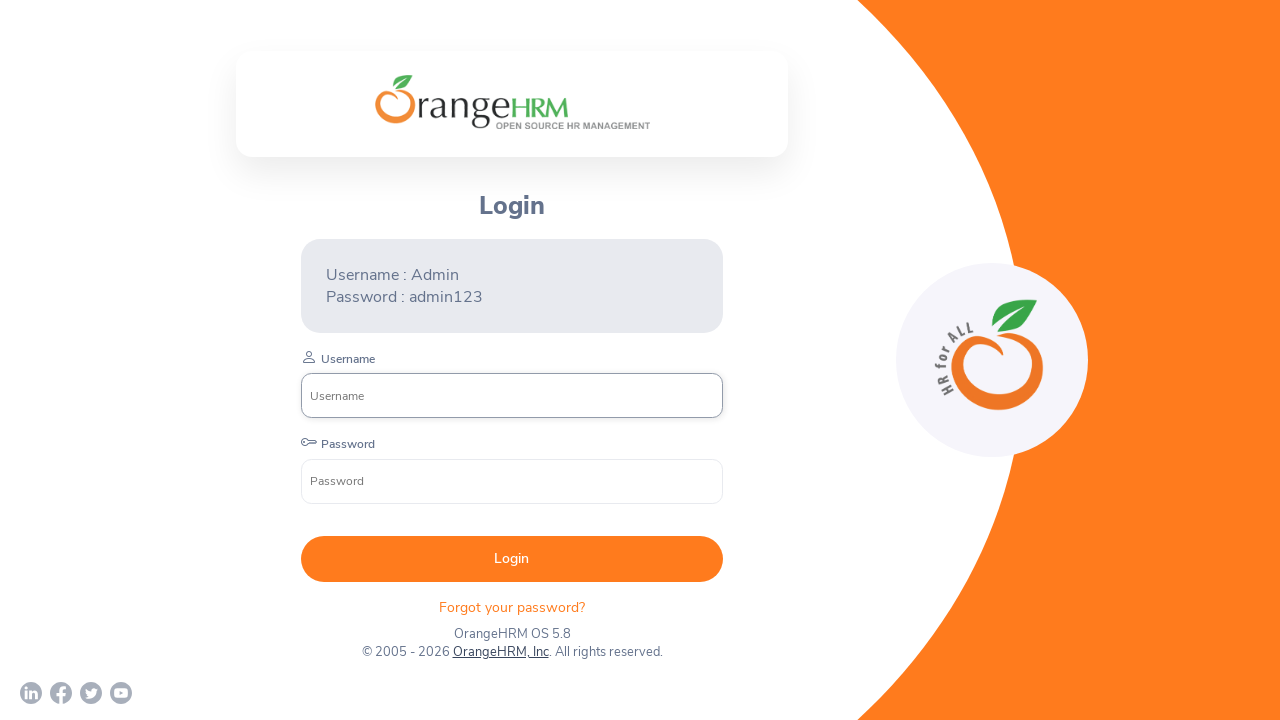

Navigated back using browser back button
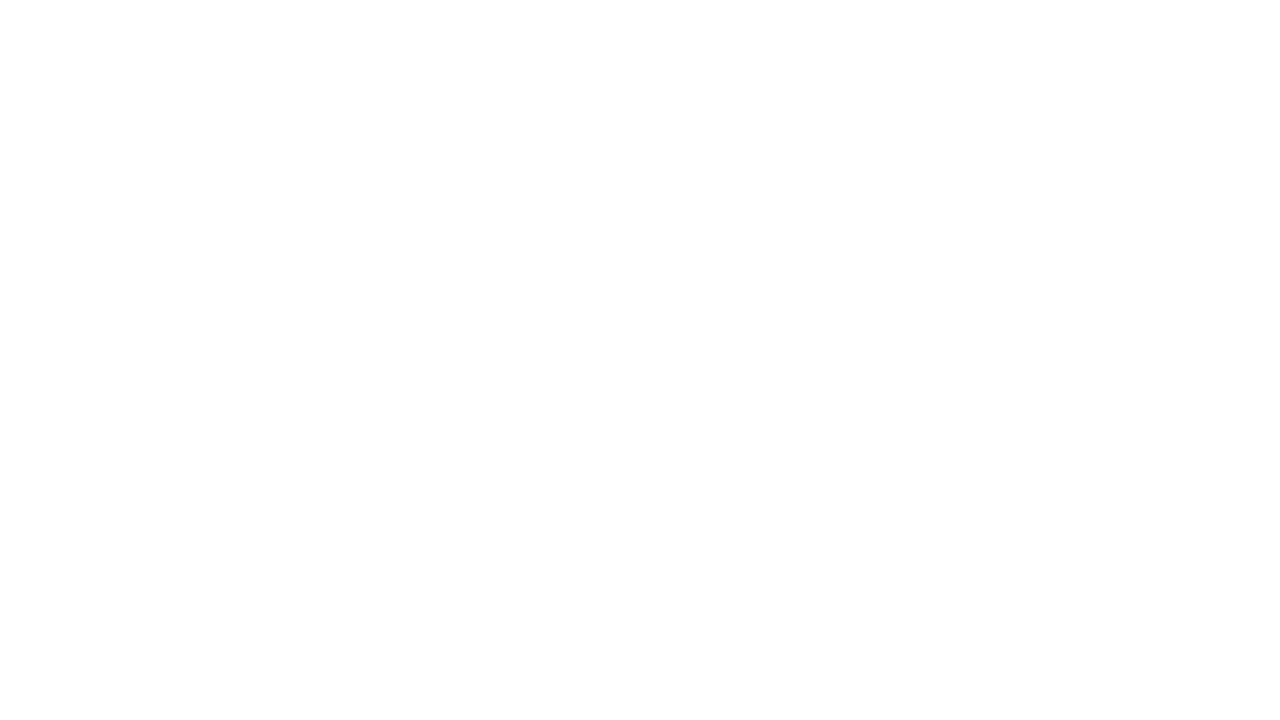

Page content loaded after back navigation
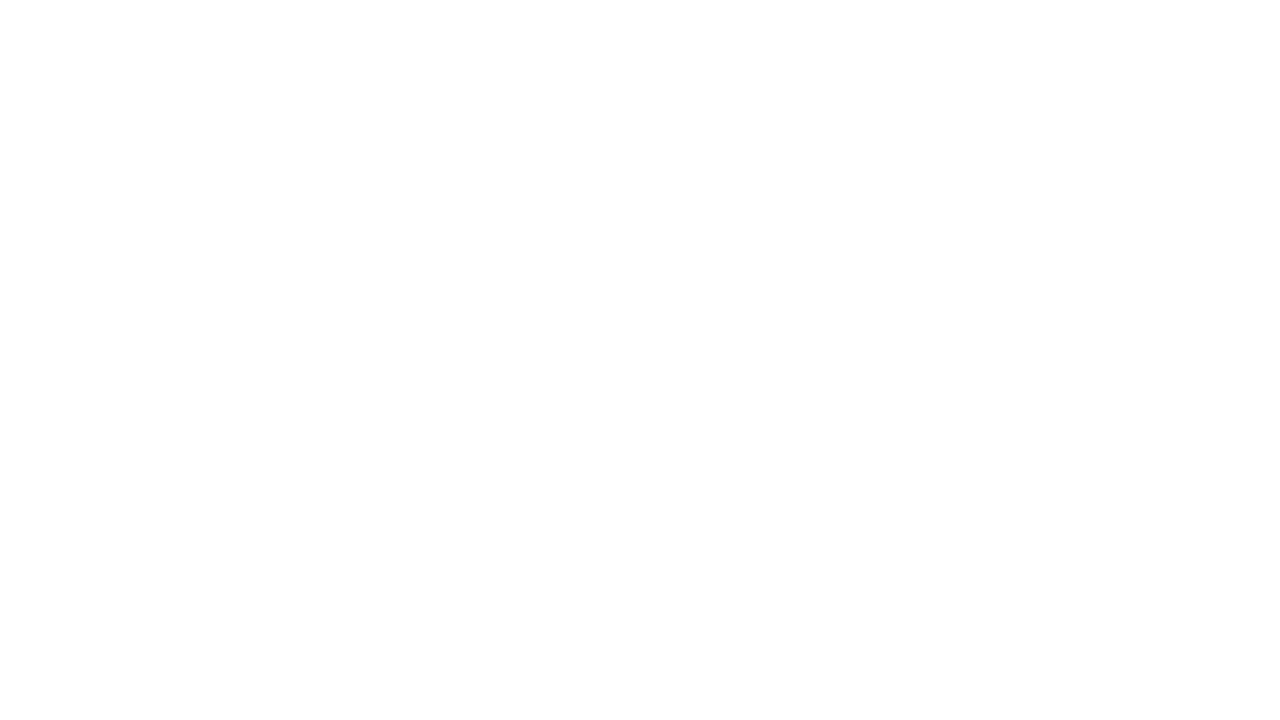

Navigated forward using browser forward button
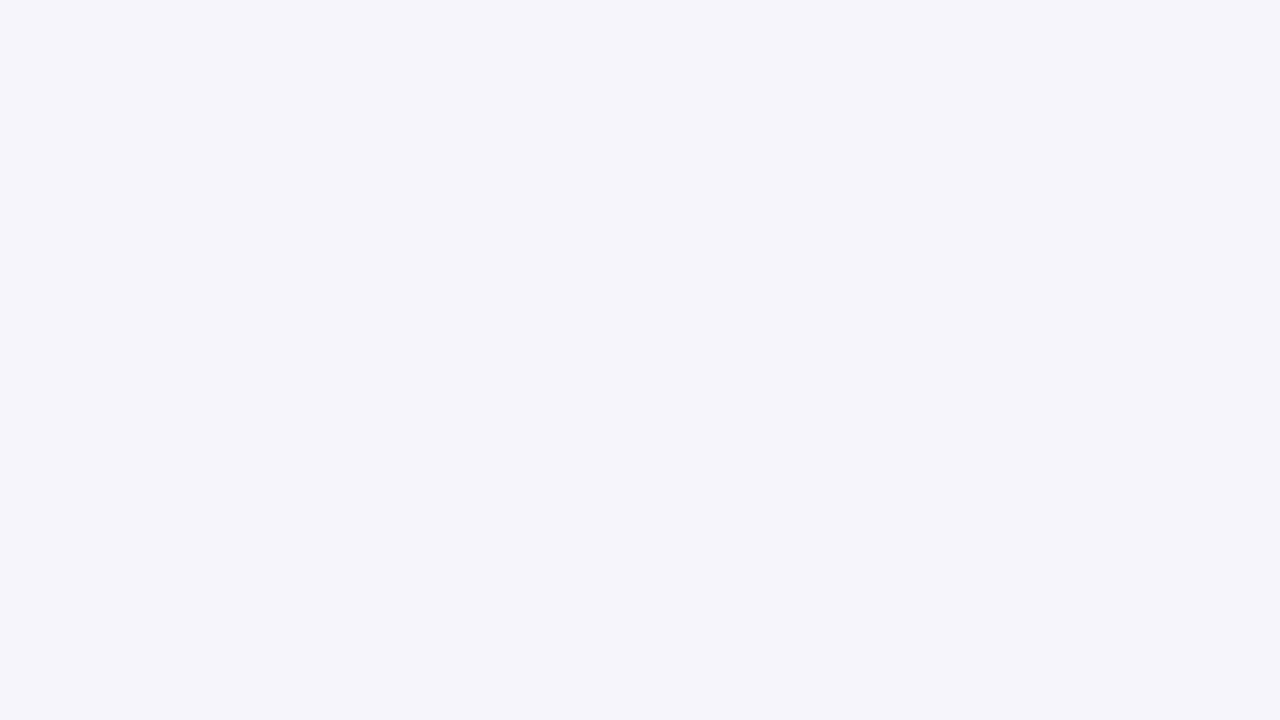

Page content loaded after forward navigation
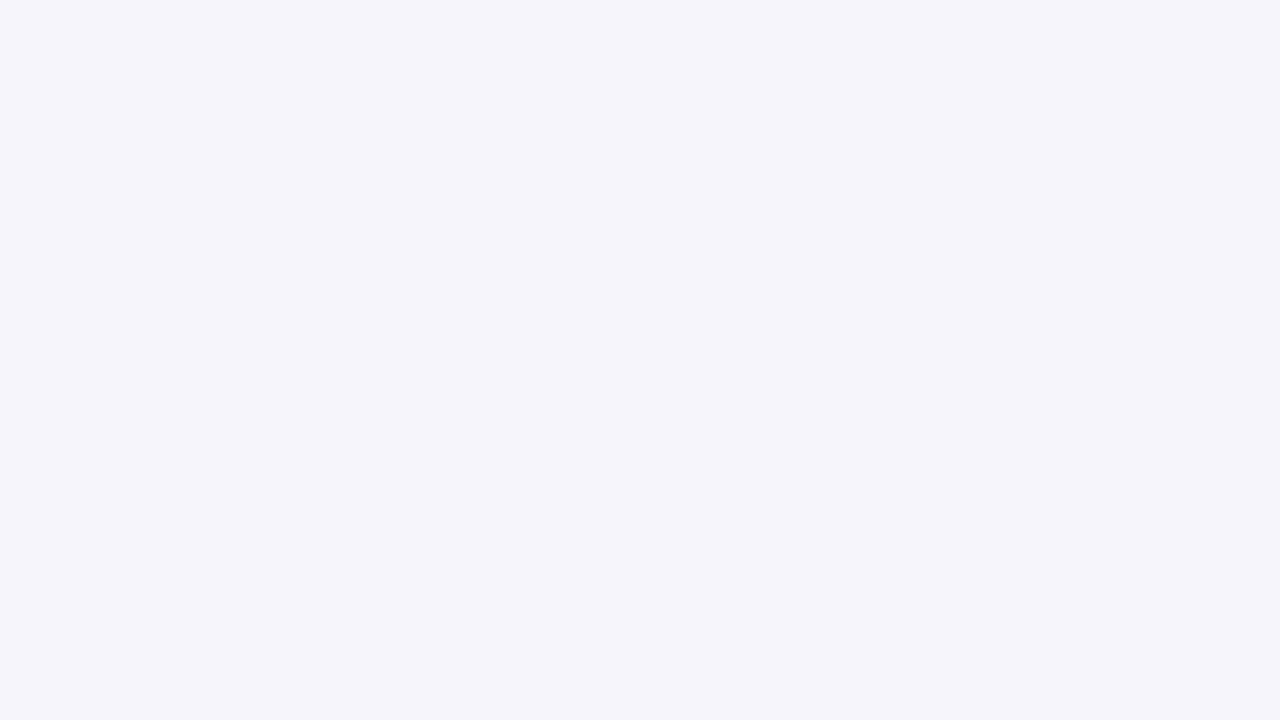

Refreshed the page using reload
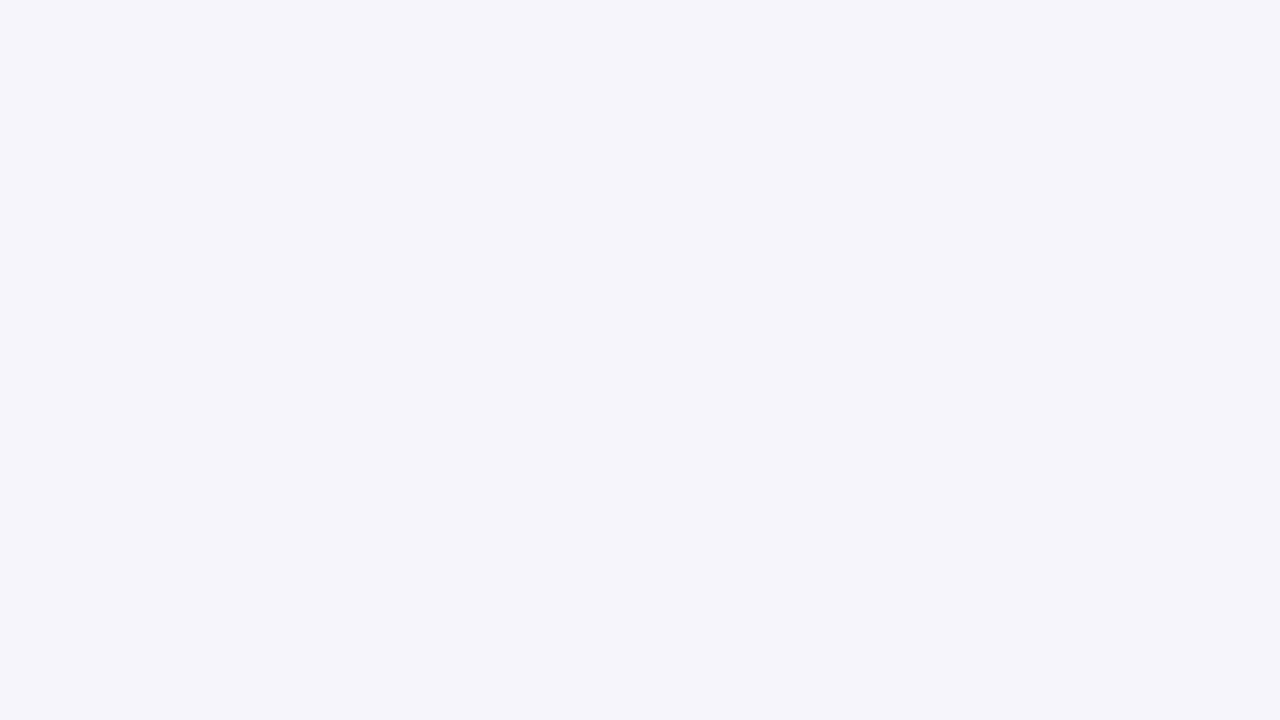

Page content fully loaded after refresh
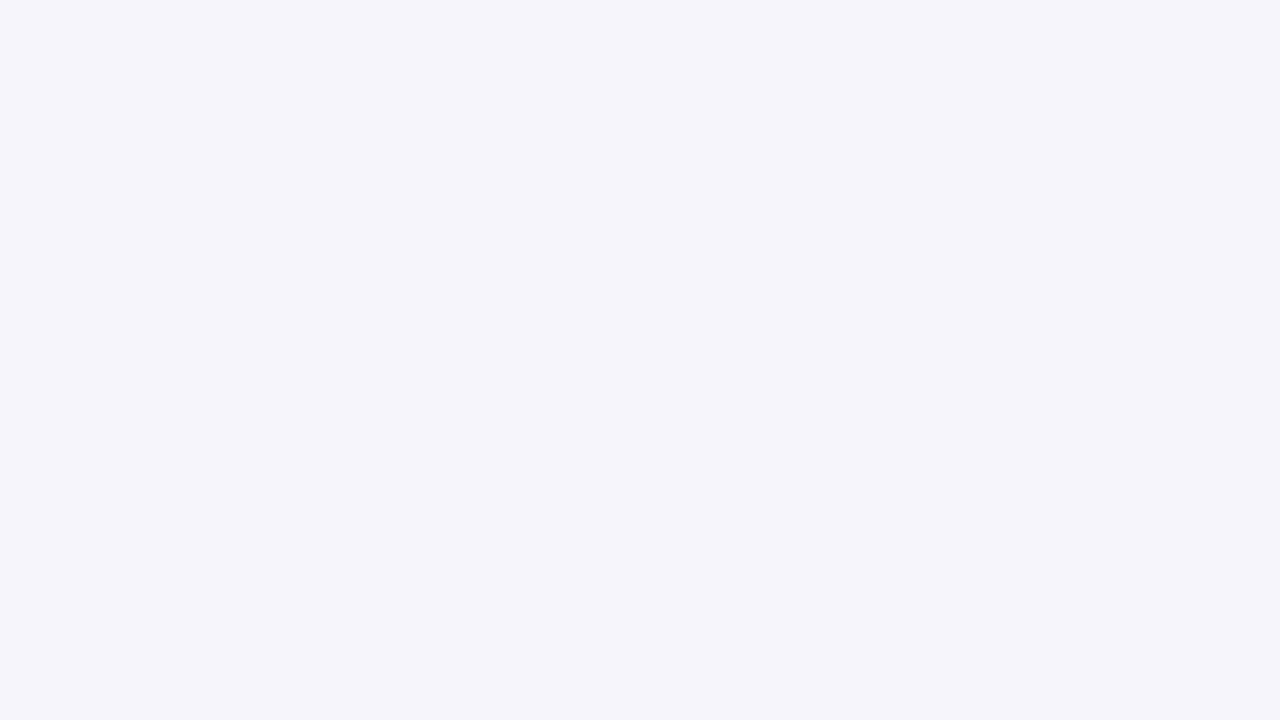

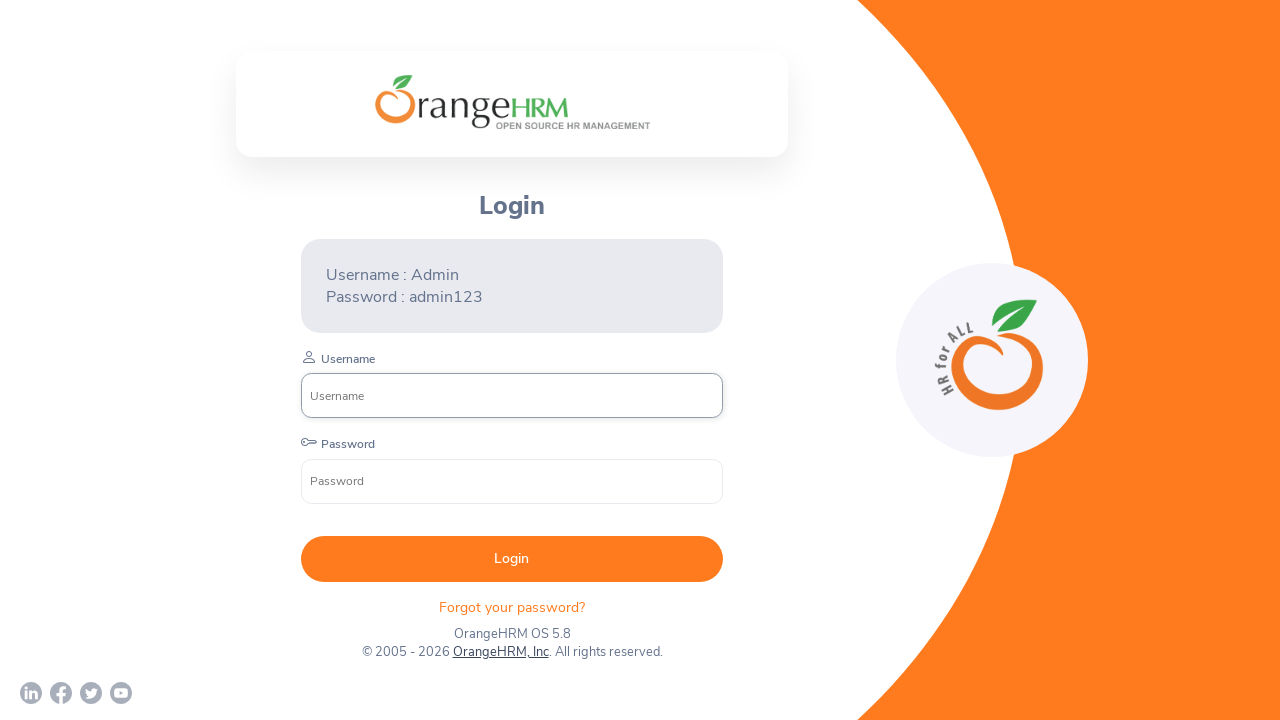